Tests form submission on DemoQA practice form by filling out various fields including personal information, date selection, subjects, hobbies, and address, then verifying the submission confirmation modal.

Starting URL: https://demoqa.com/automation-practice-form

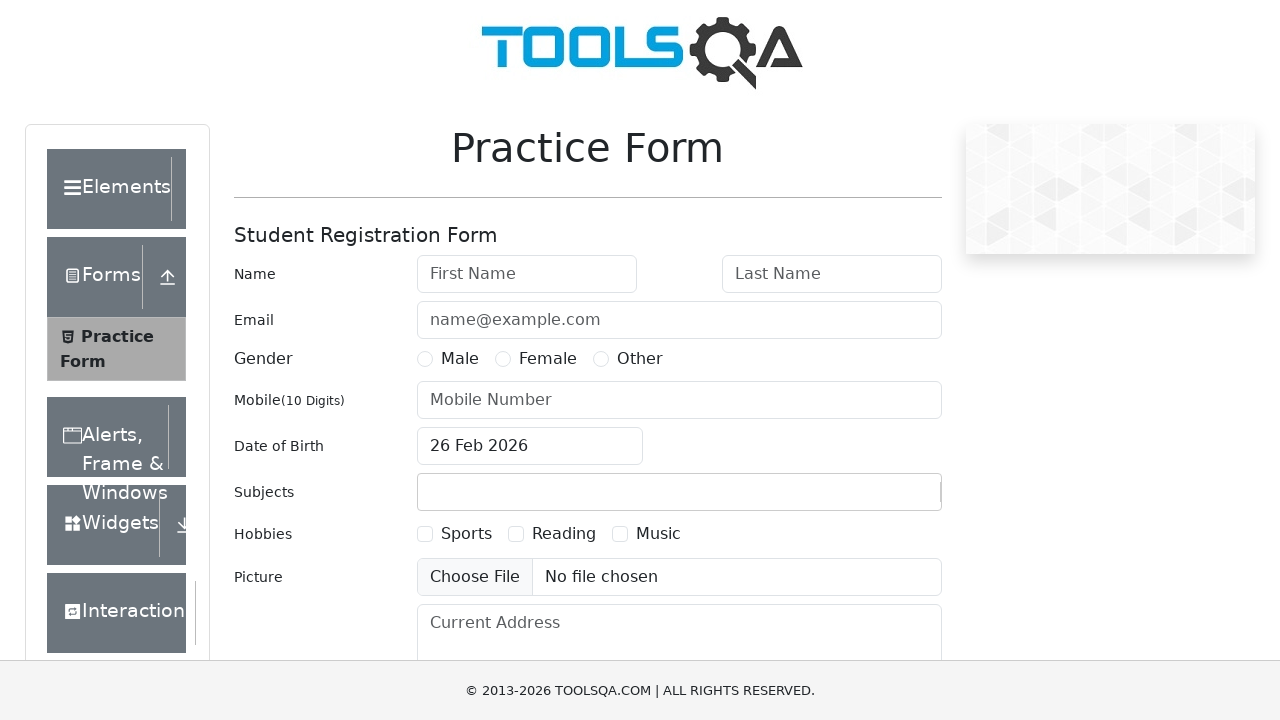

Removed footer element
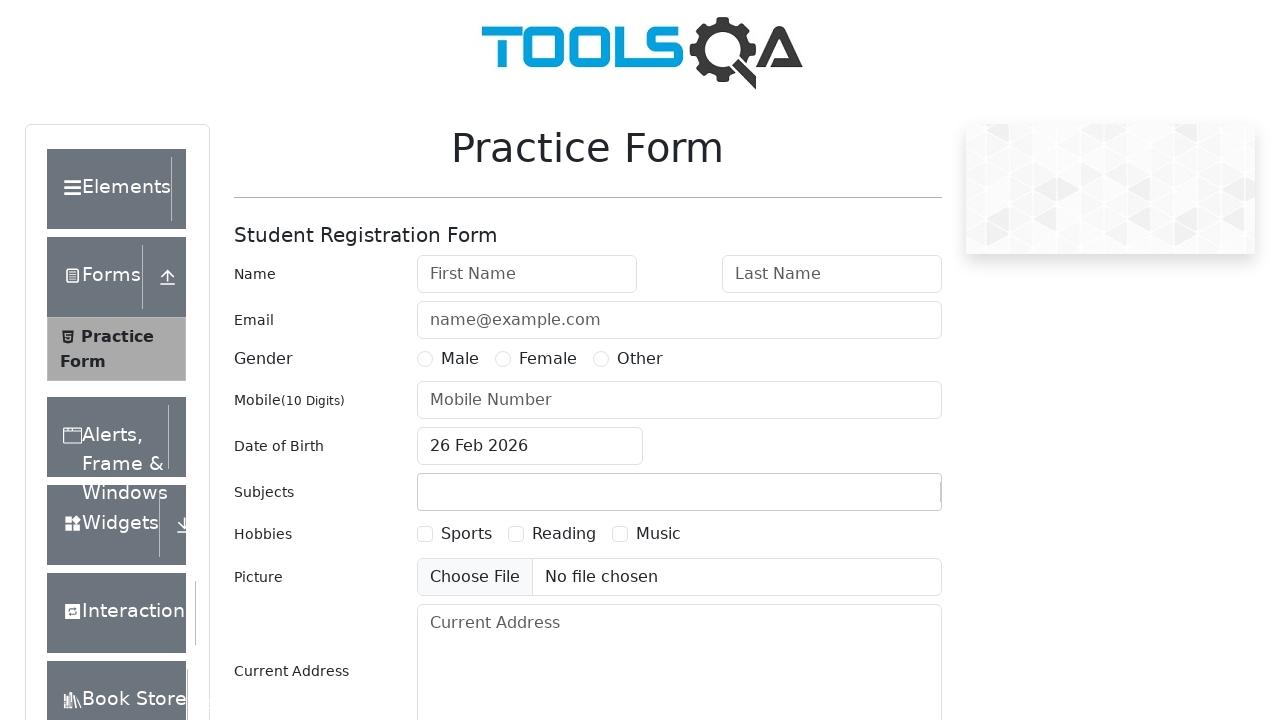

Removed fixed banner element
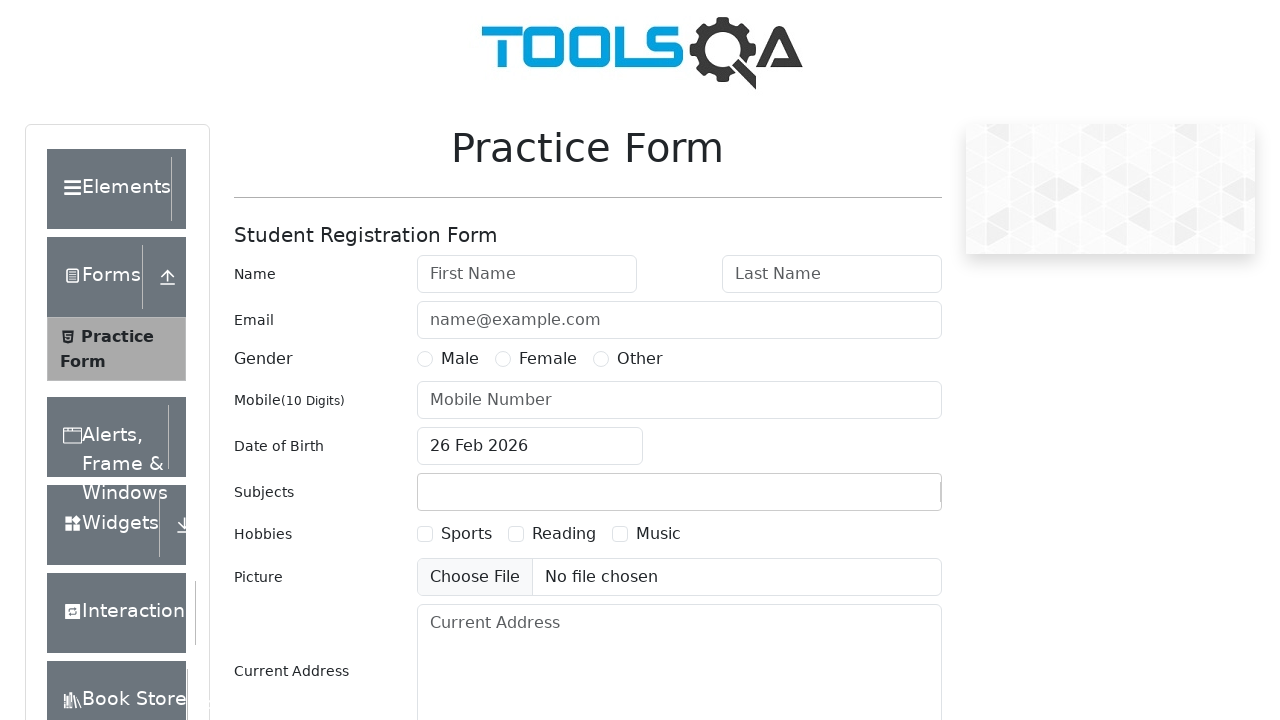

Filled first name with 'Test' on #firstName
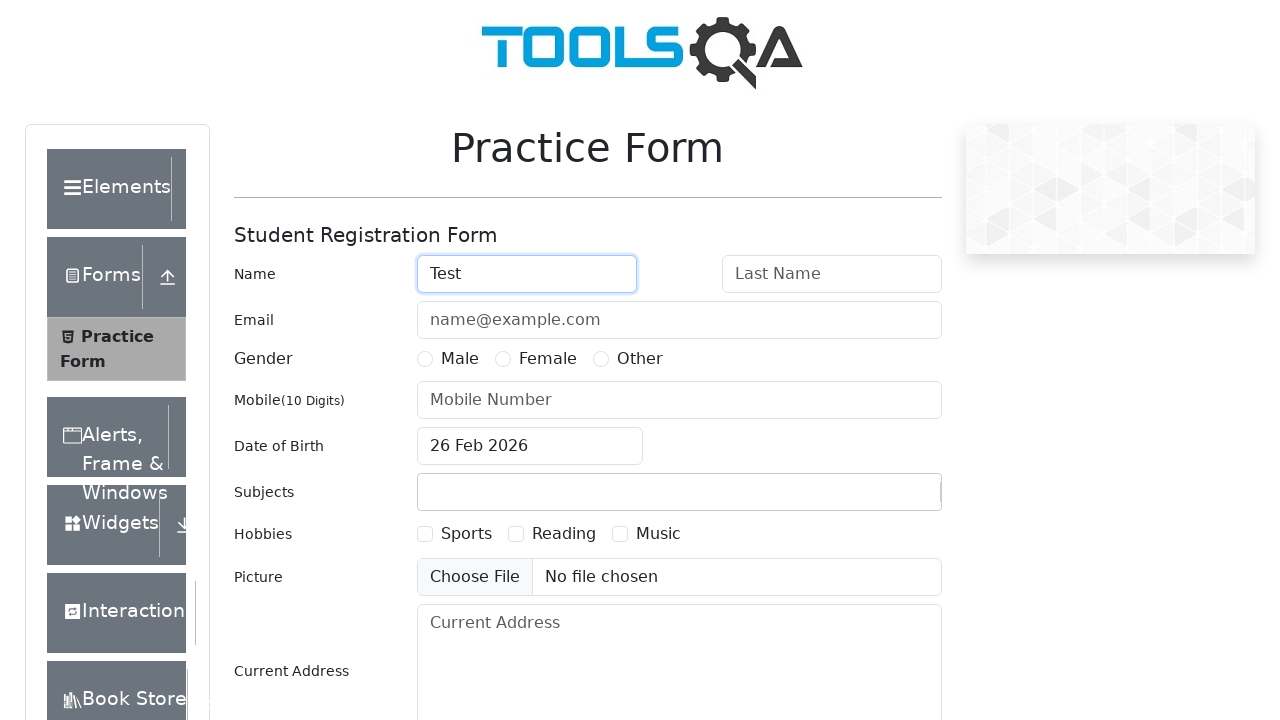

Filled last name with 'Testov' on #lastName
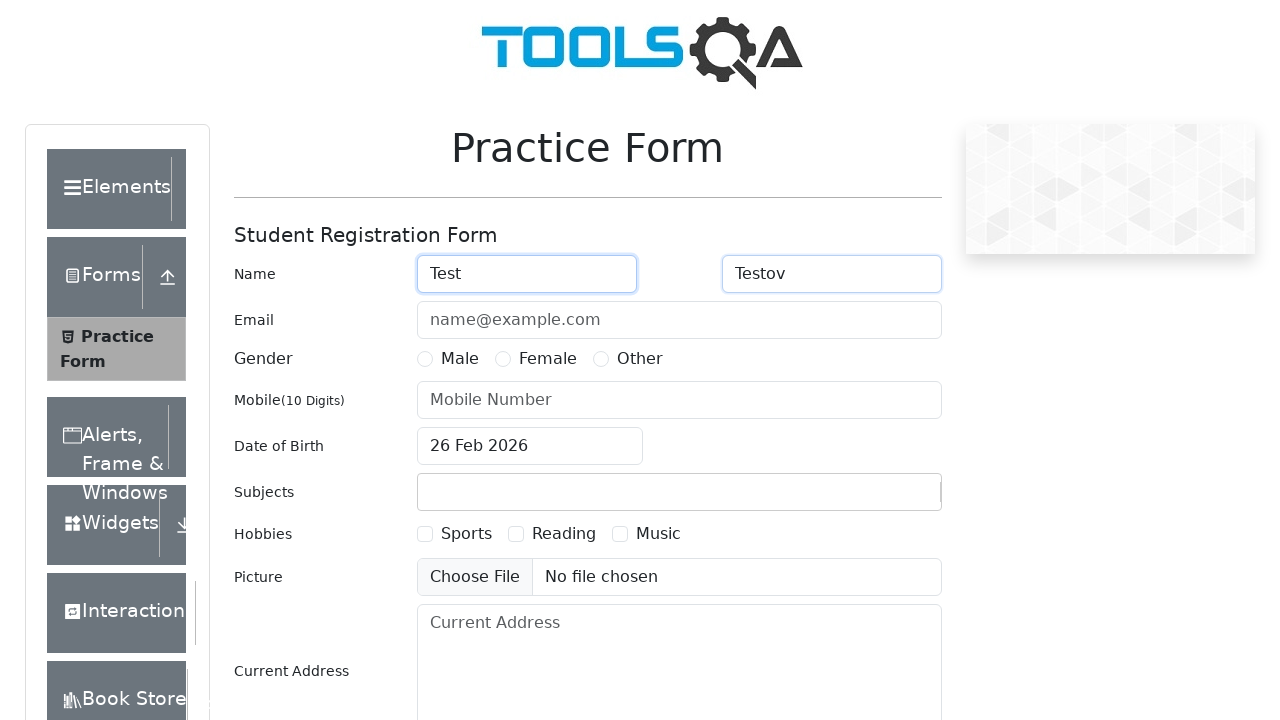

Filled email with 'test_testov@testmail.com' on #userEmail
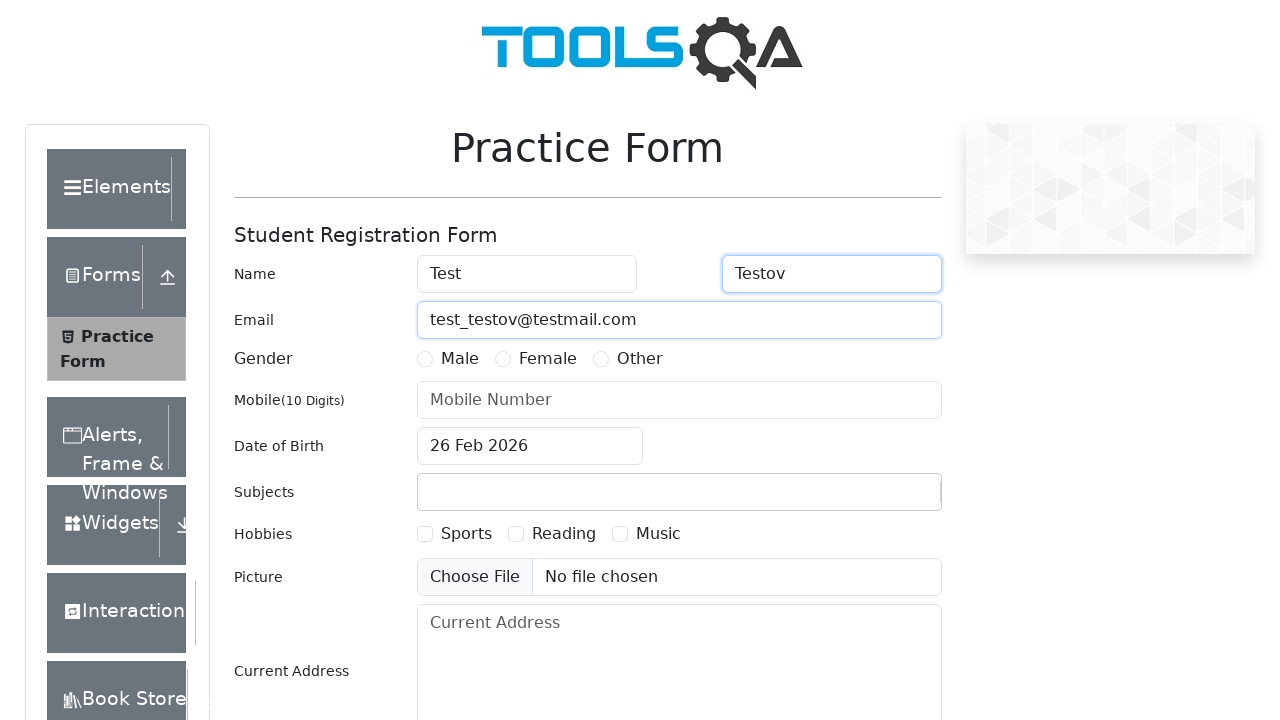

Selected gender radio button option 2 at (503, 359) on #gender-radio-2
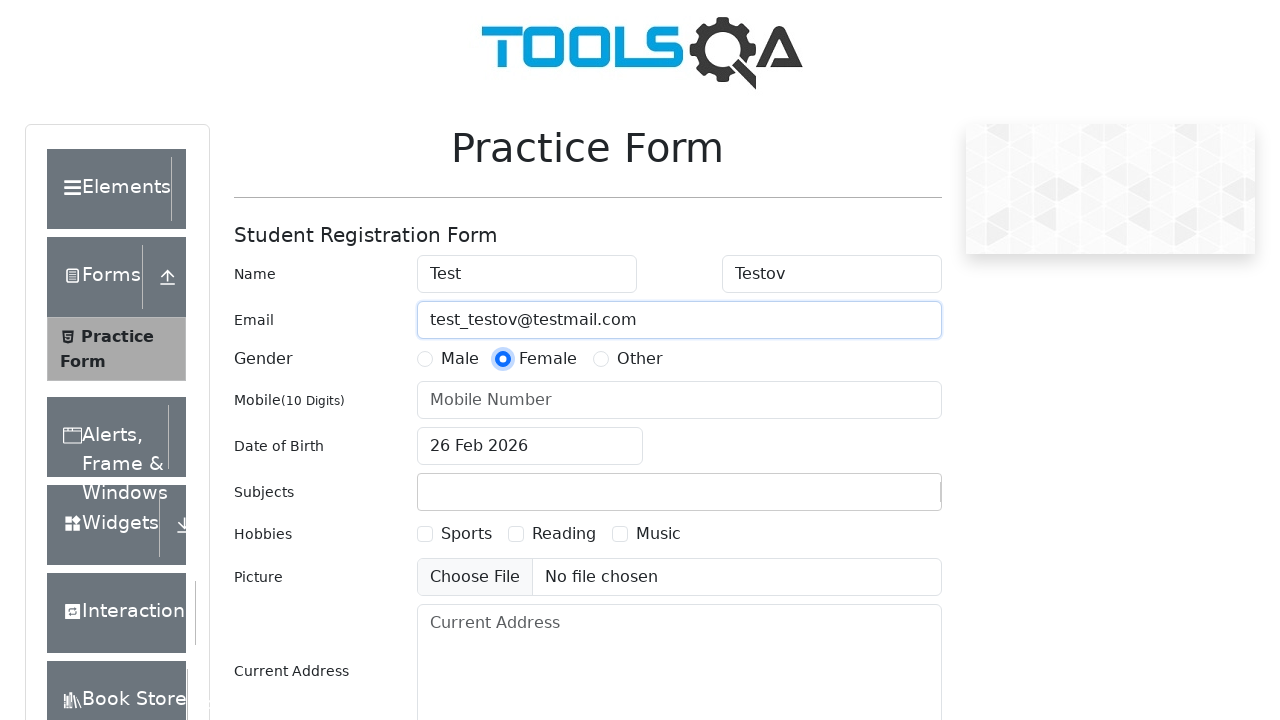

Filled phone number with '9542318765' on #userNumber
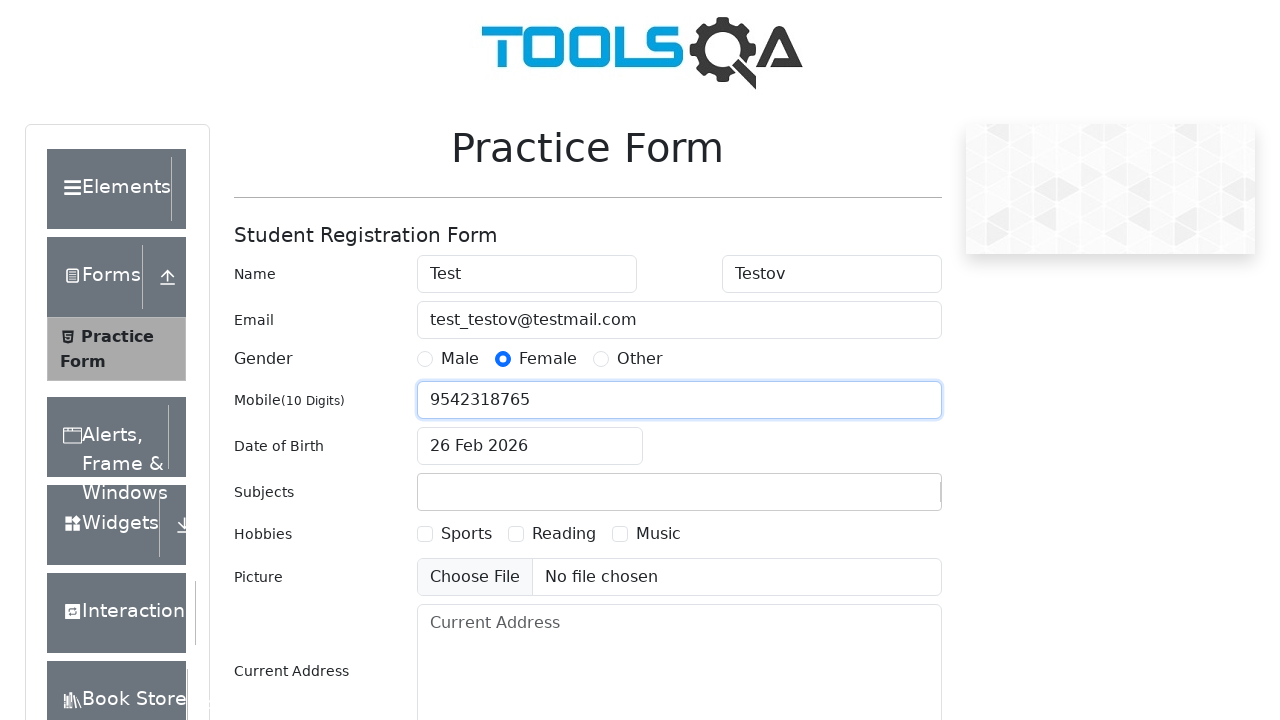

Clicked date of birth input field at (530, 446) on #dateOfBirthInput
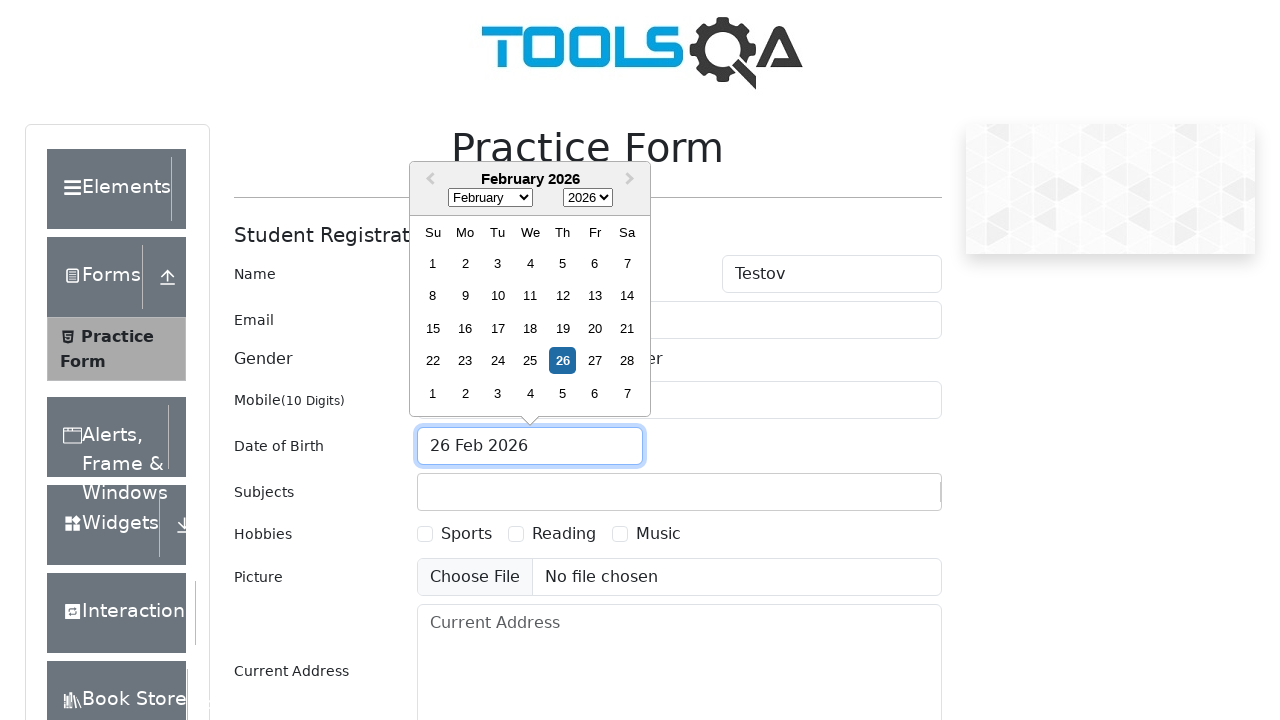

Selected December from month dropdown on .react-datepicker__month-select
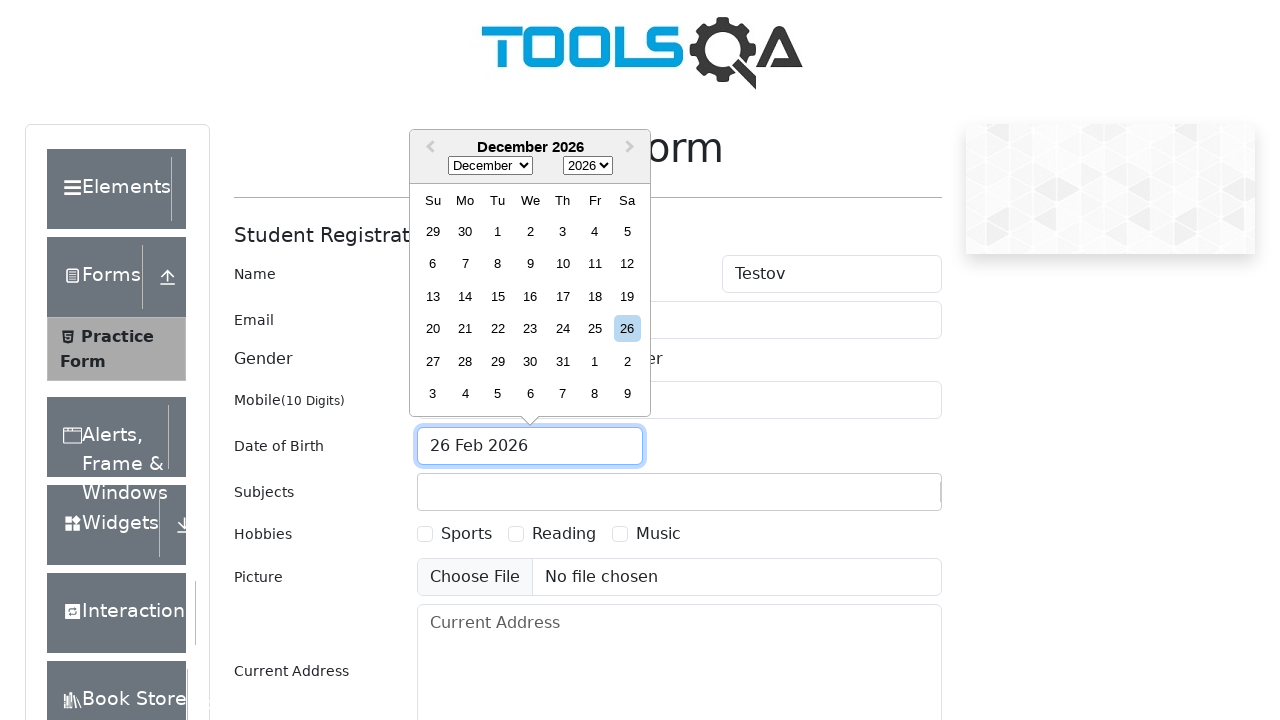

Selected 1985 from year dropdown on .react-datepicker__year-select
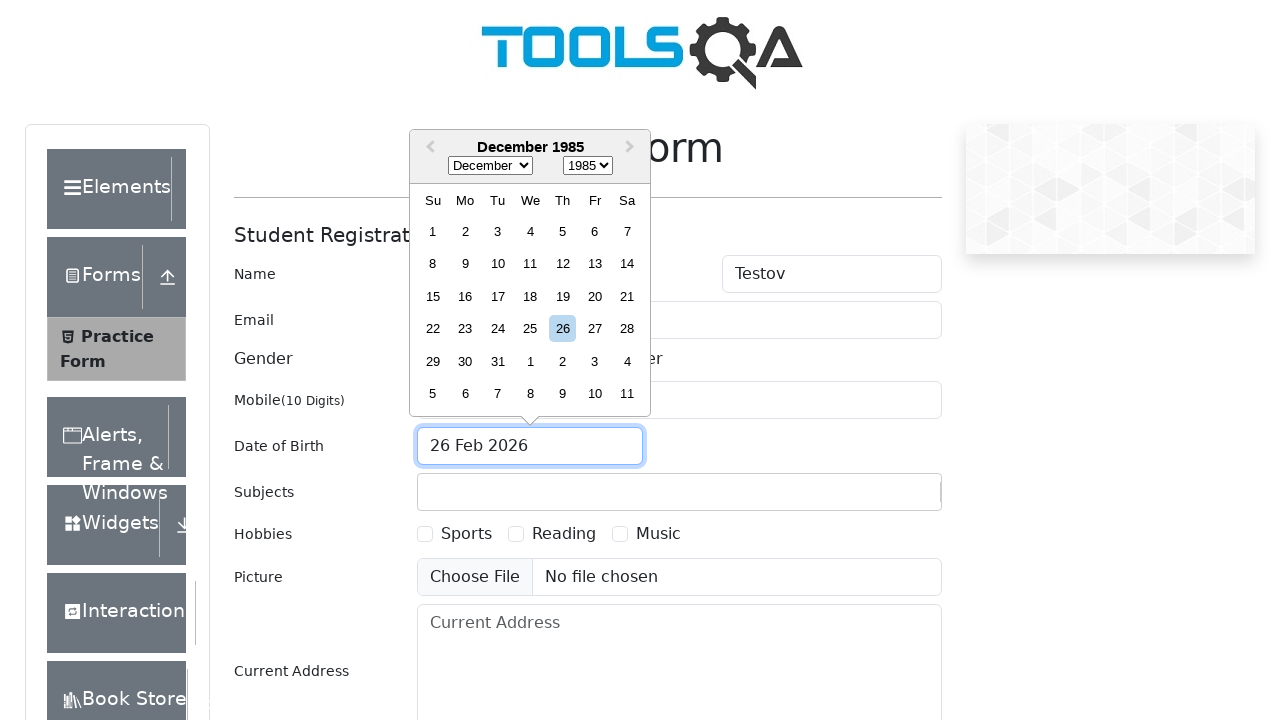

Selected day 15 from date picker at (433, 296) on .react-datepicker__day--015
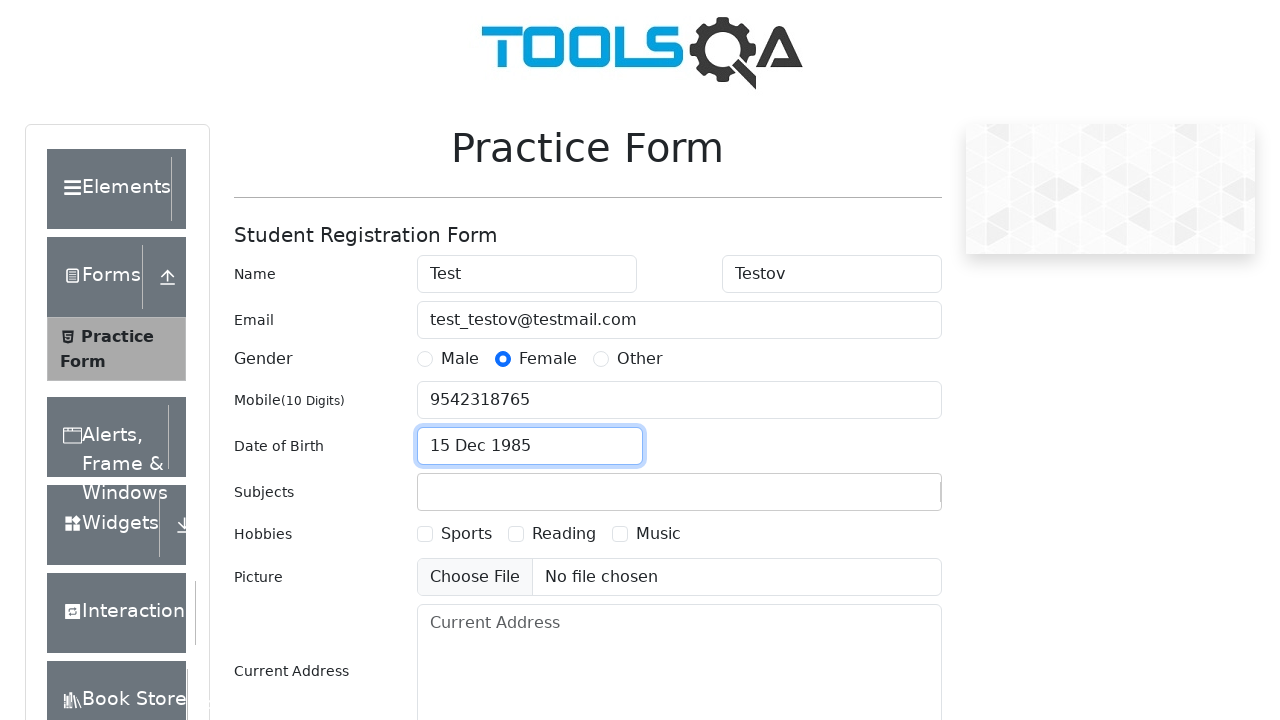

Filled subjects input with 'Chemistry' on #subjectsInput
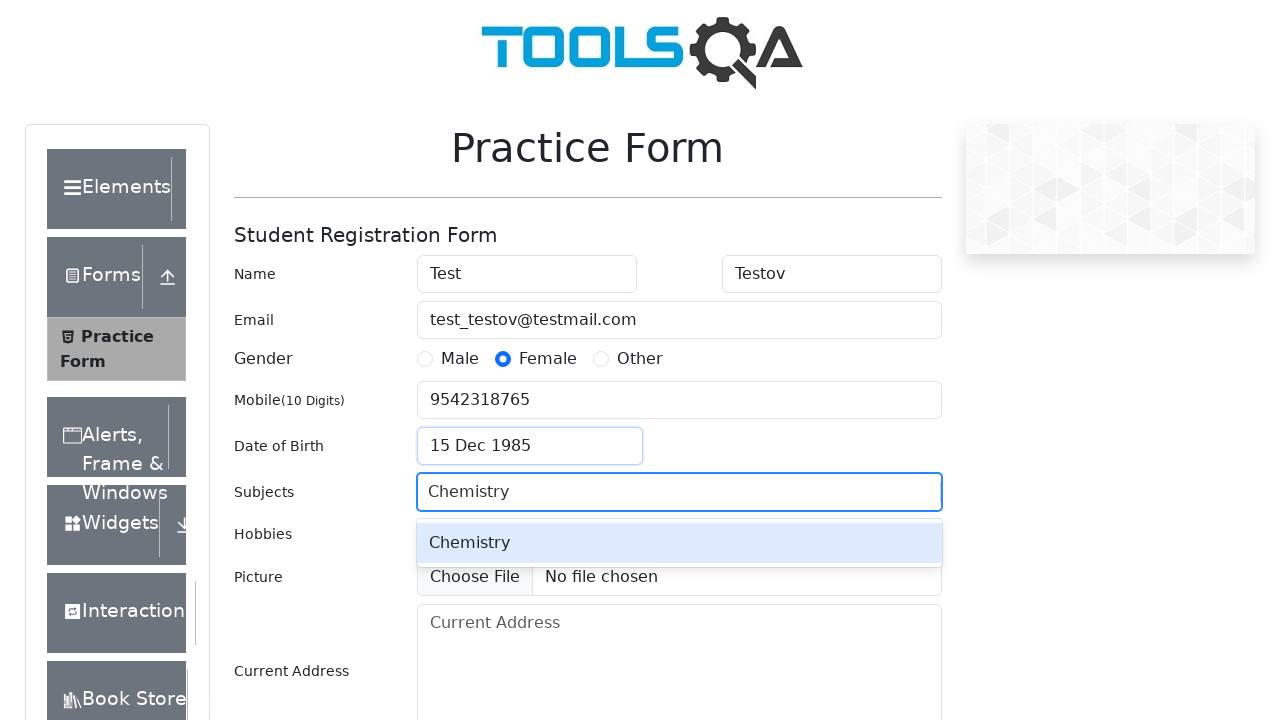

Pressed Enter to confirm Chemistry subject selection on #subjectsInput
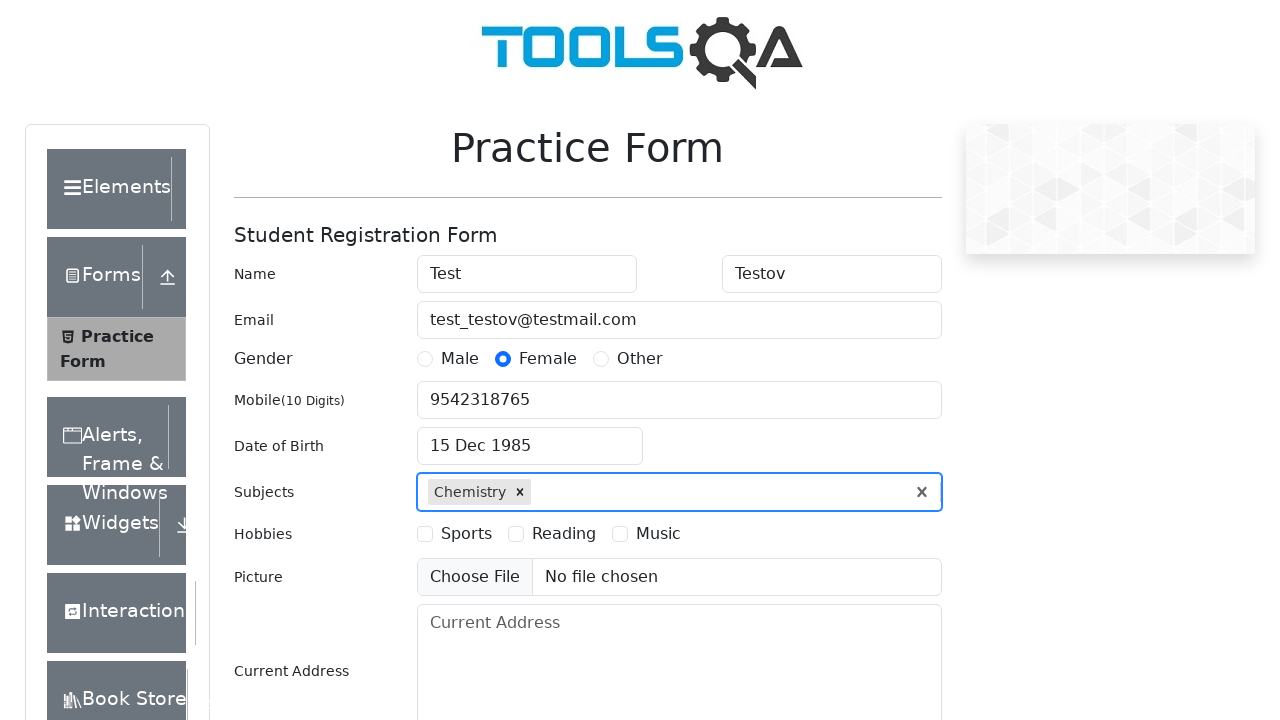

Selected hobby checkbox option 2 at (516, 534) on #hobbies-checkbox-2
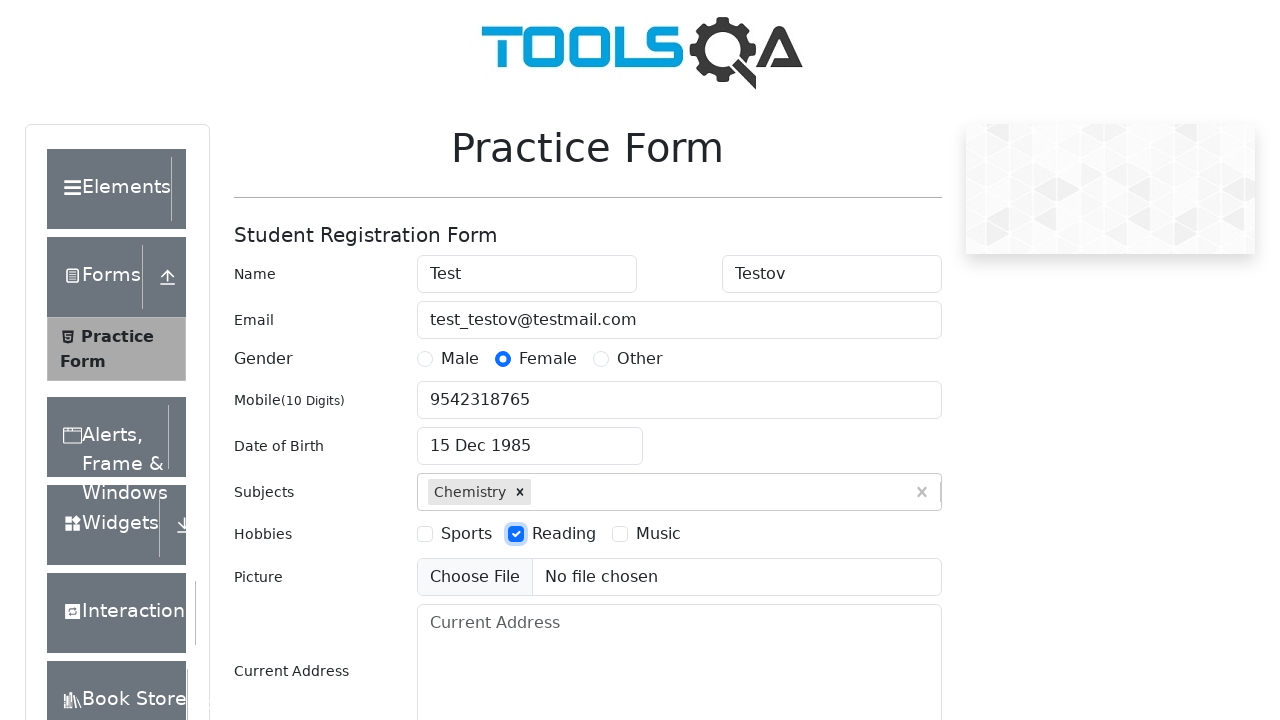

Filled current address with 'Улица Пушкина, дом Ленина' on #currentAddress
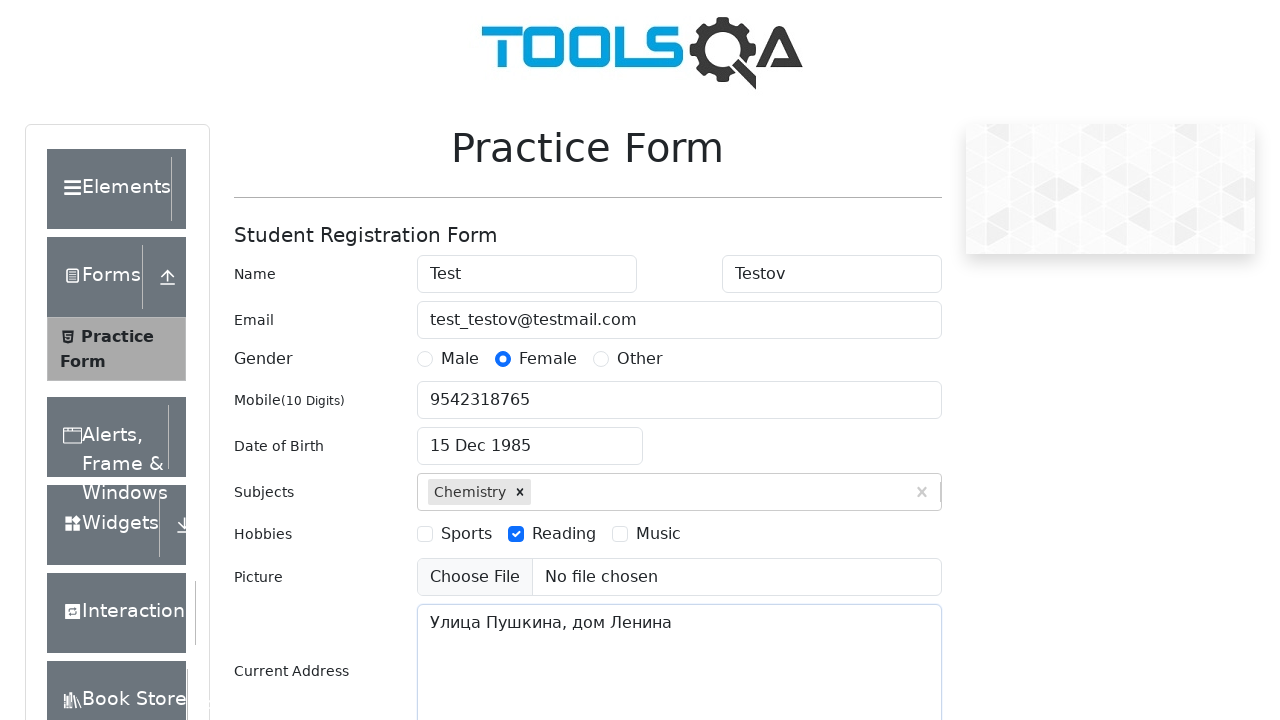

Filled state input with 'Haryana' on #react-select-3-input
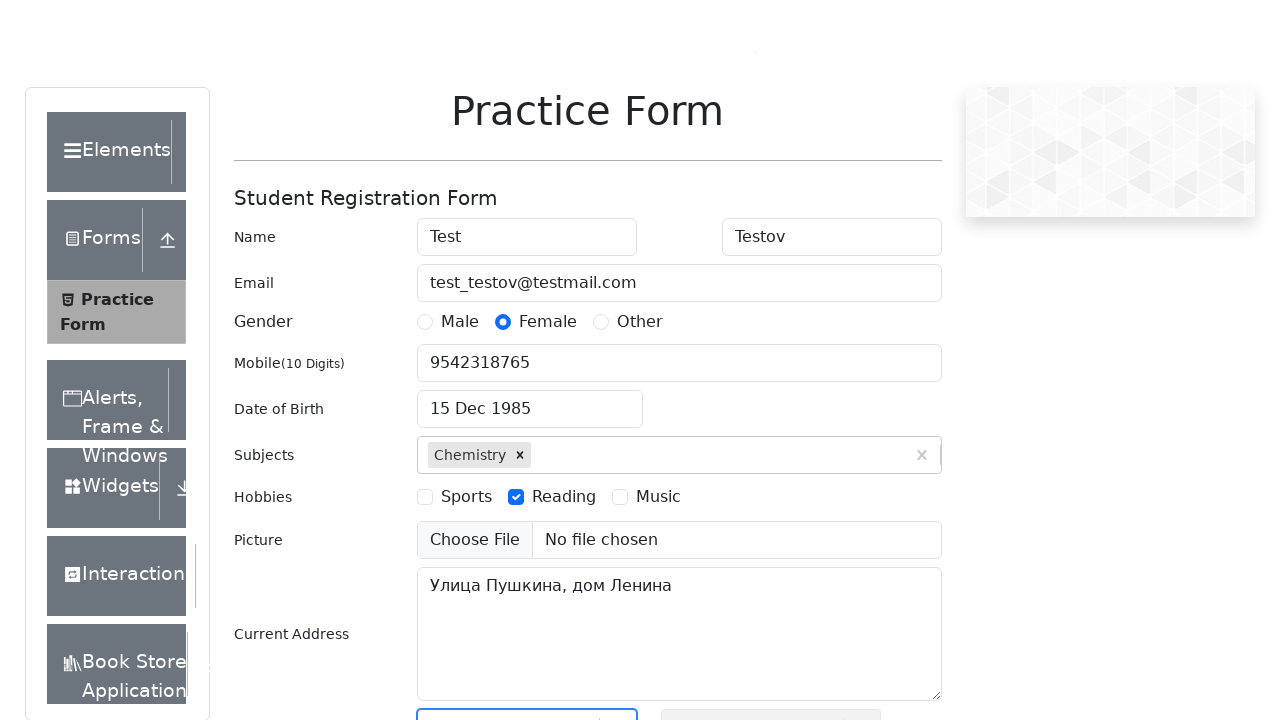

Pressed Enter to confirm Haryana state selection on #react-select-3-input
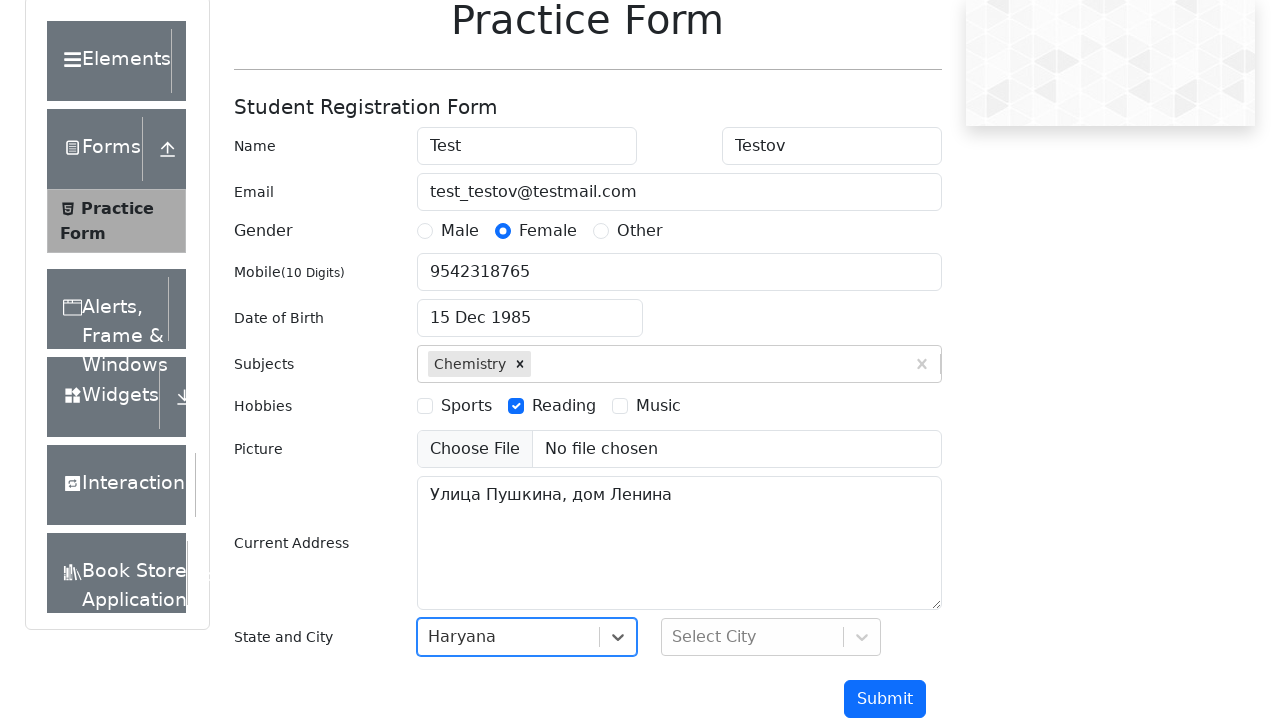

Filled city input with 'Panipat' on #react-select-4-input
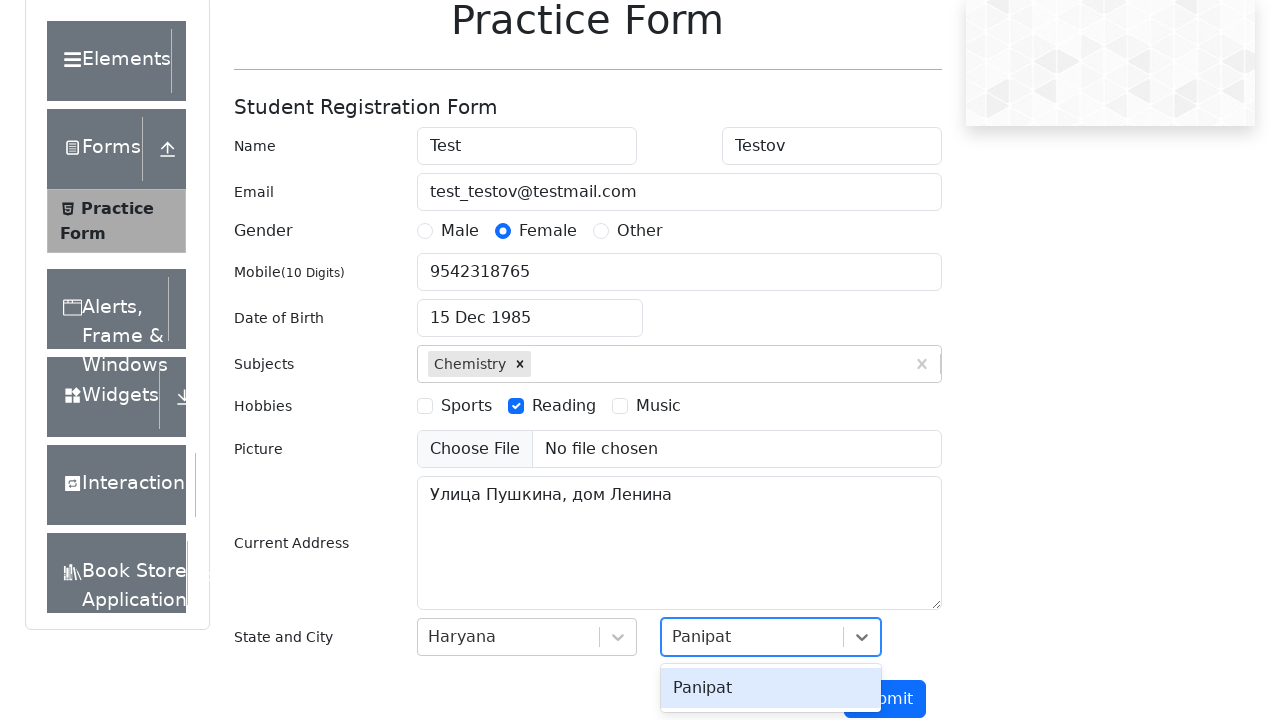

Pressed Enter to confirm Panipat city selection on #react-select-4-input
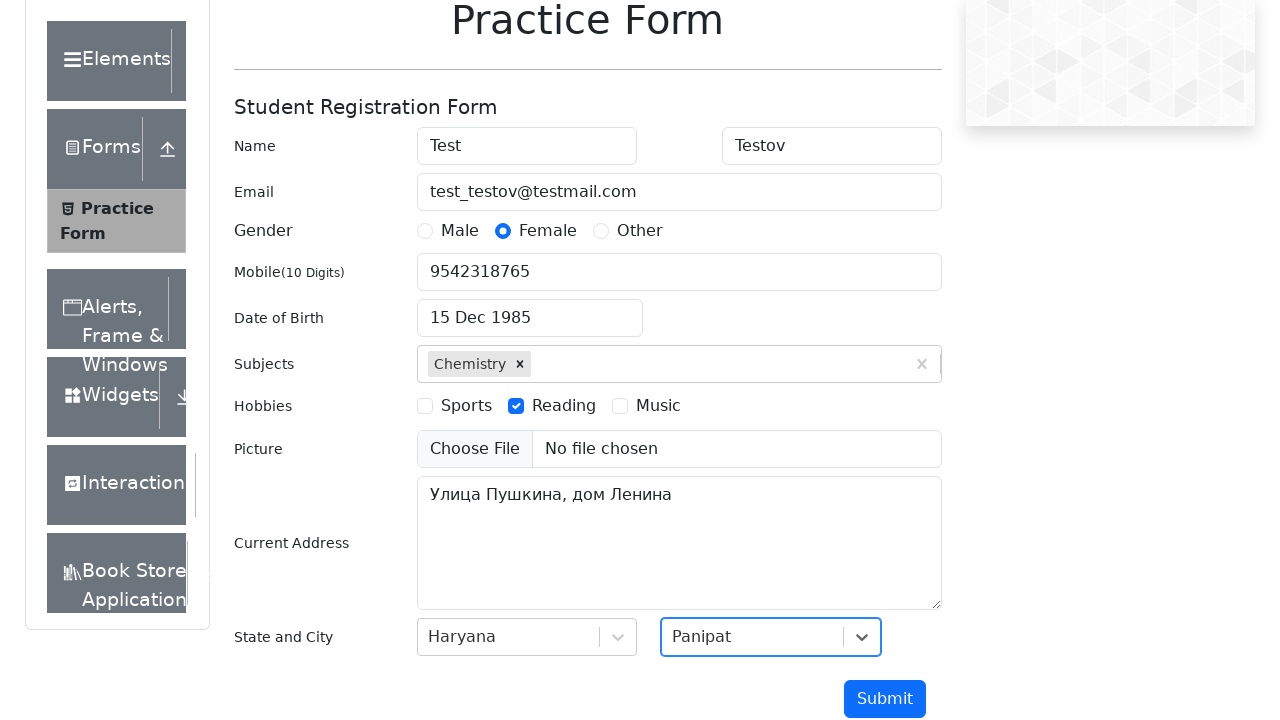

Clicked submit button to submit the form at (885, 699) on #submit
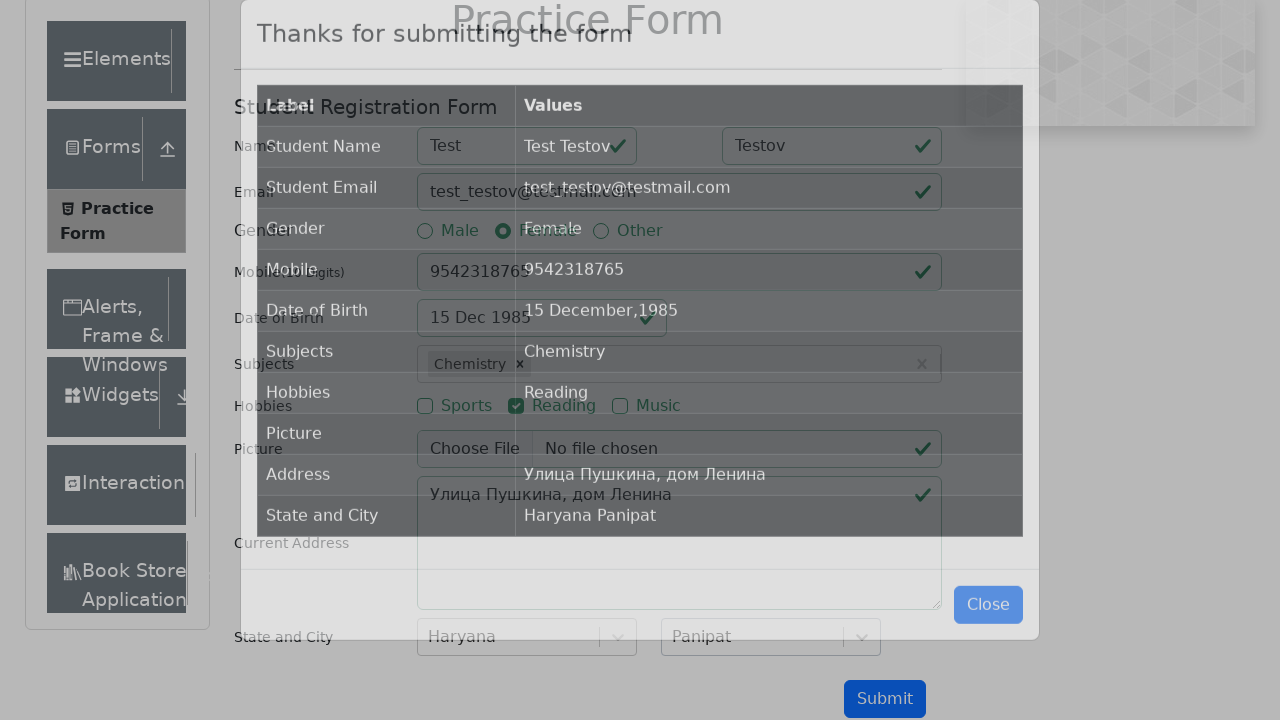

Submission confirmation modal appeared with success message
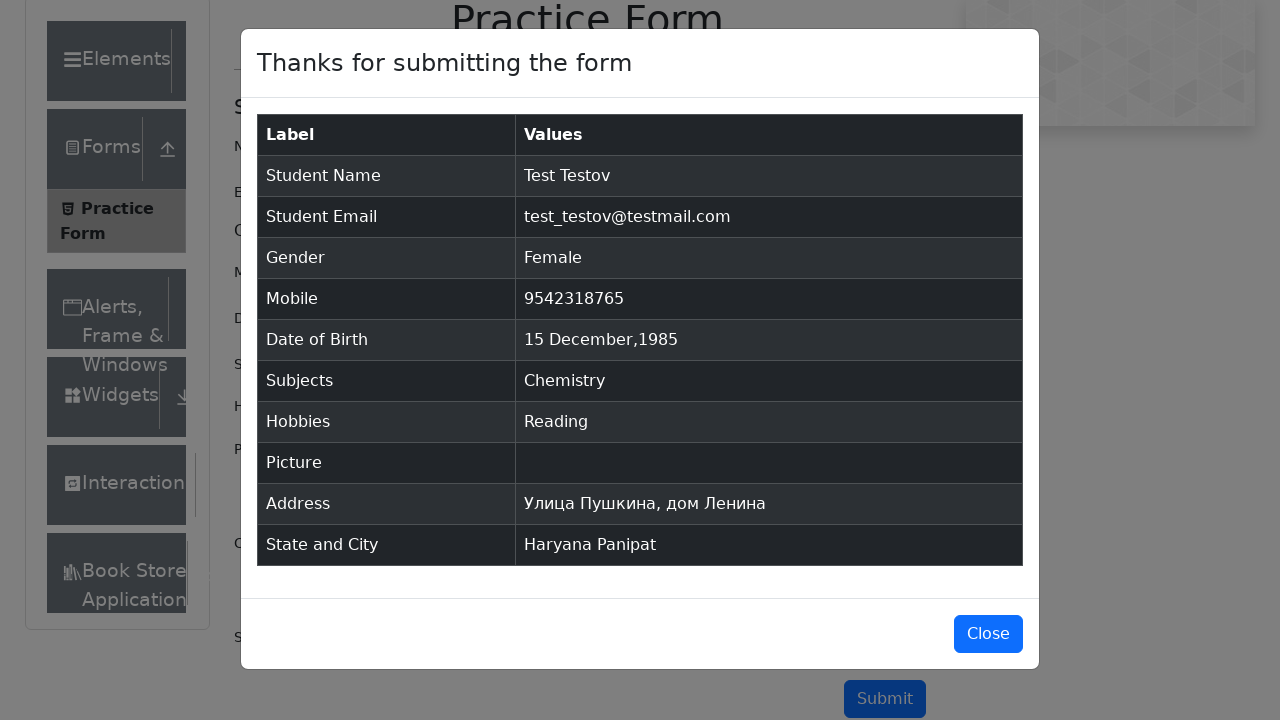

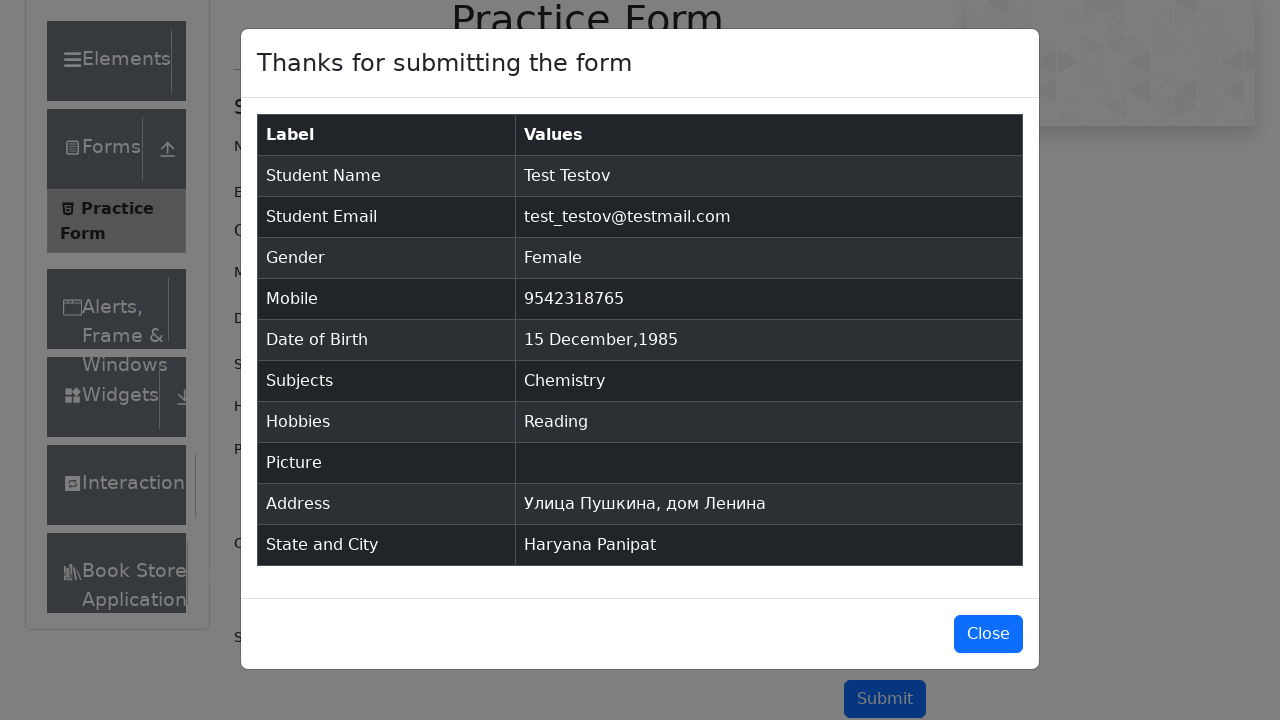